Tests the ANZ home loan borrowing power calculator by filling in application type, dependants, income, expenses, and loan details, then submitting the form and clicking the start over button to reset.

Starting URL: https://www.anz.com.au/personal/home-loans/calculators-tools/much-borrow/

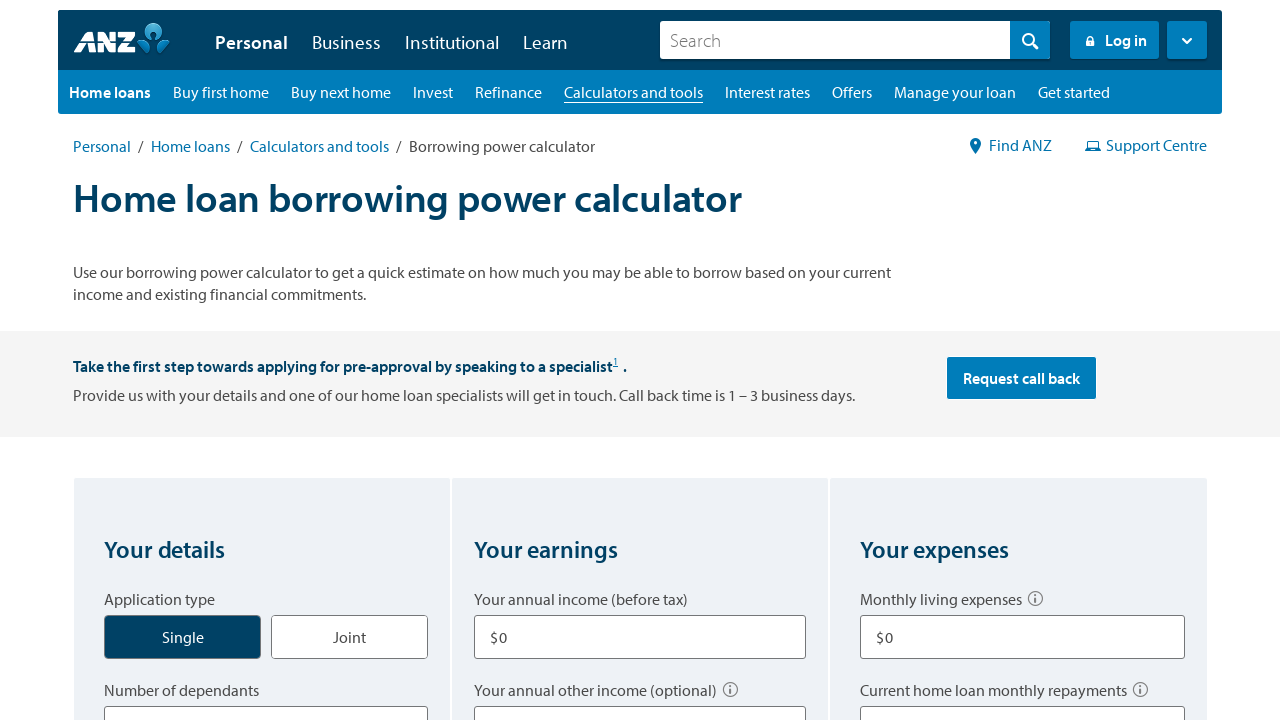

Selected application type as single at (204, 626) on input#application_type_single
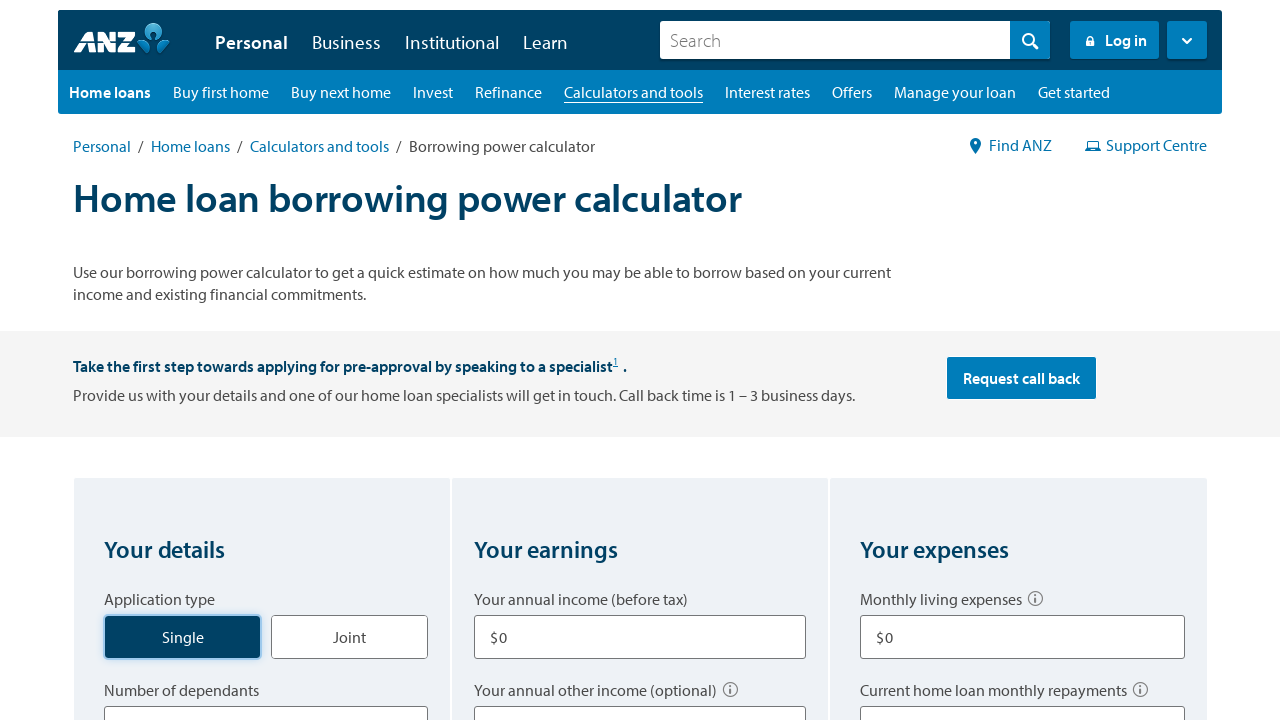

Selected number of dependants as 0 on select[title='Number of dependants']
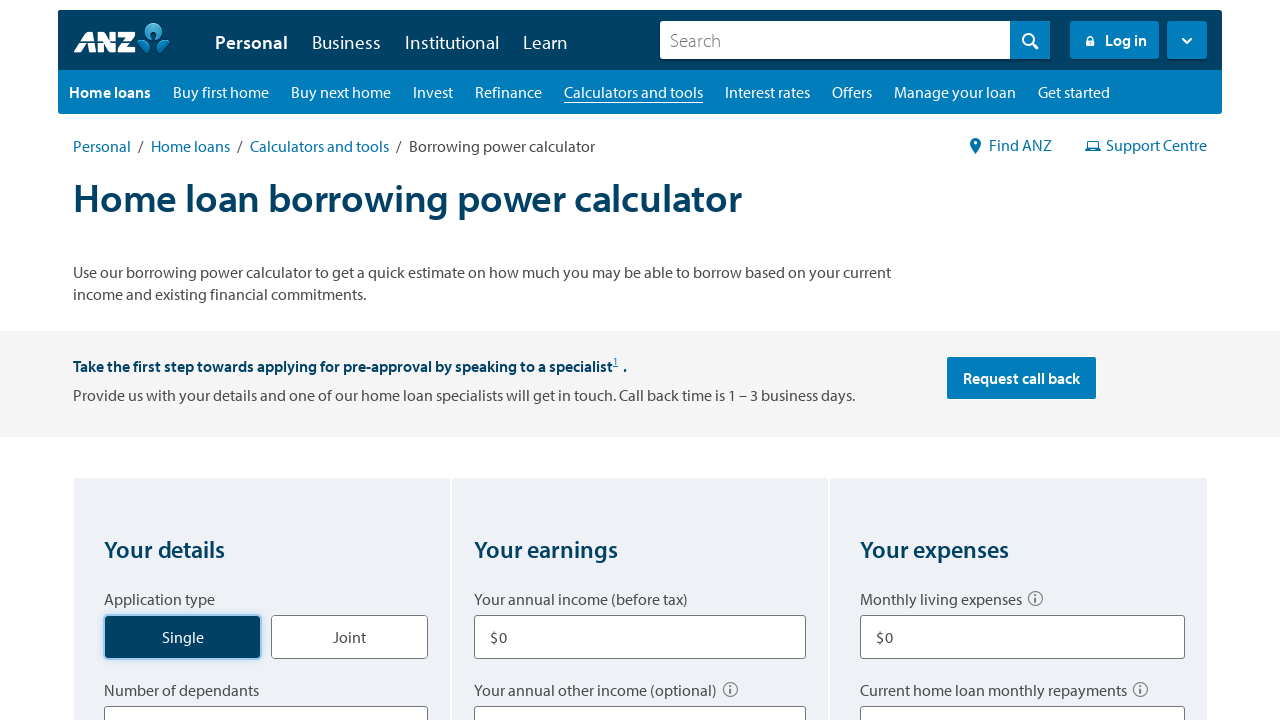

Selected borrower type as home at (162, 361) on label[for='borrow_type_home']
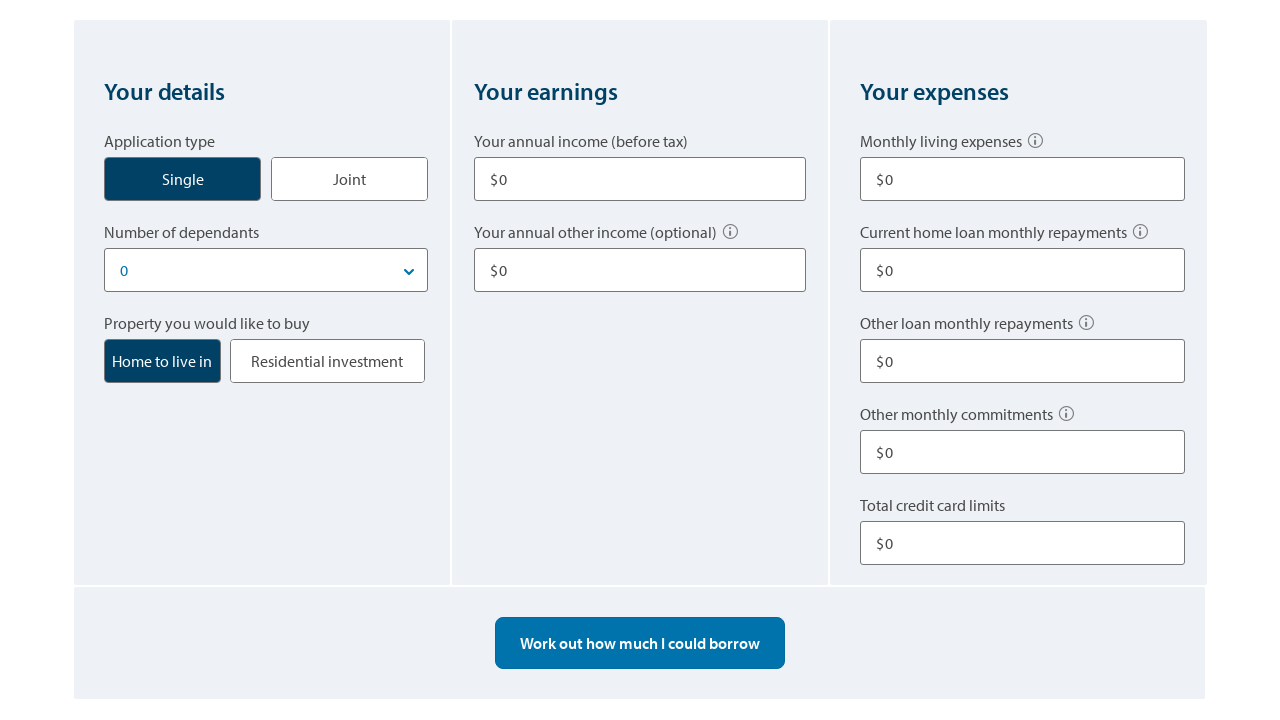

Entered your earnings income as 80000 on input[aria-labelledby='q2q1']
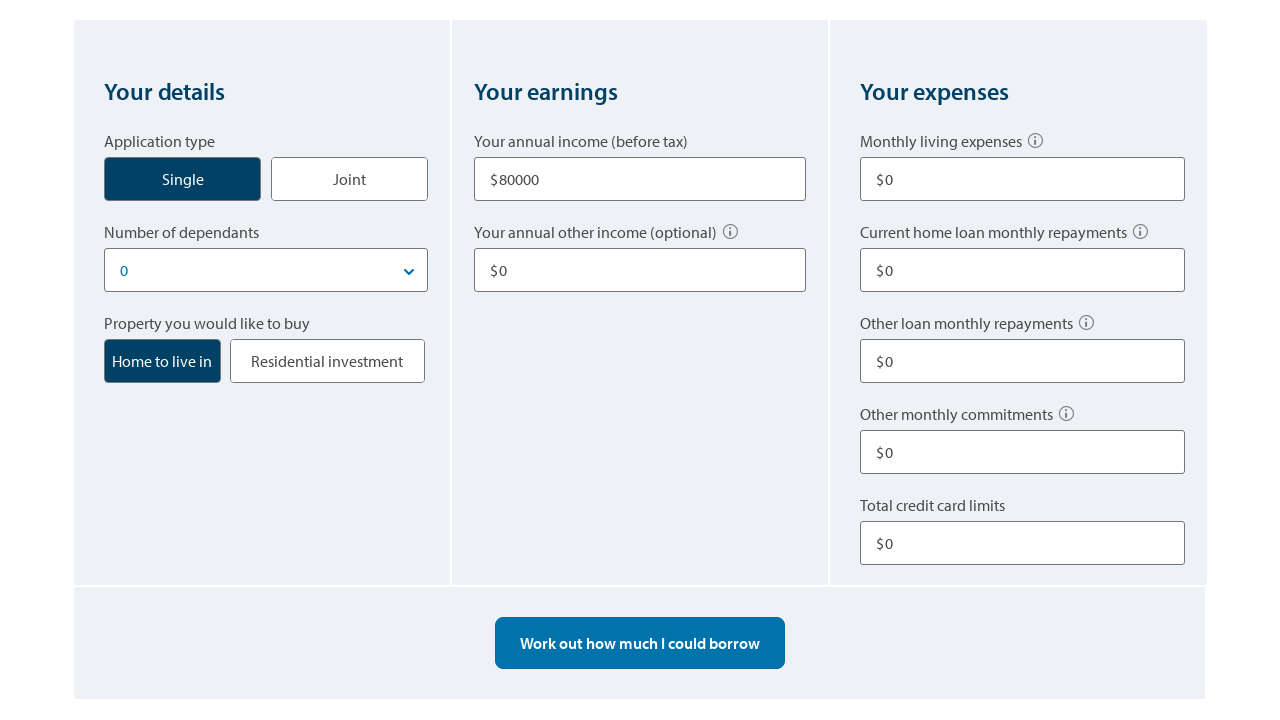

Entered your other income as 10000 on input[aria-labelledby='q2q2']
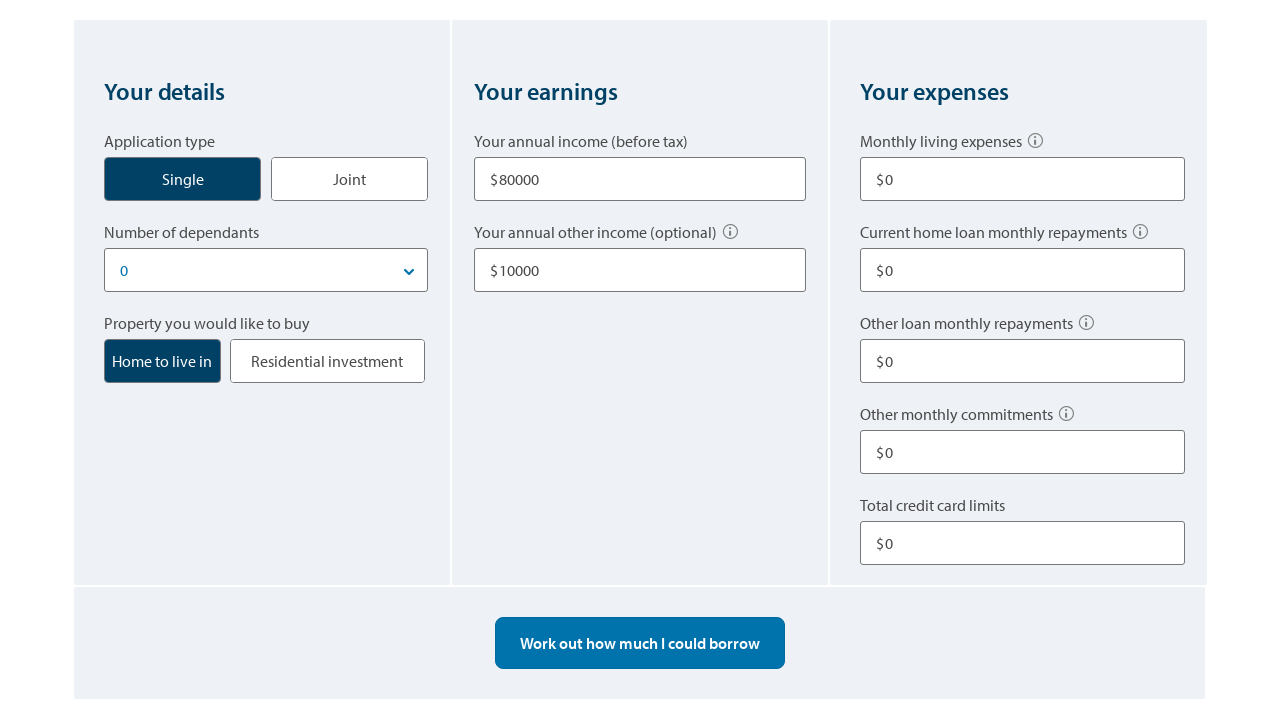

Entered living expenses as 500 on input[aria-labelledby='q3q1']
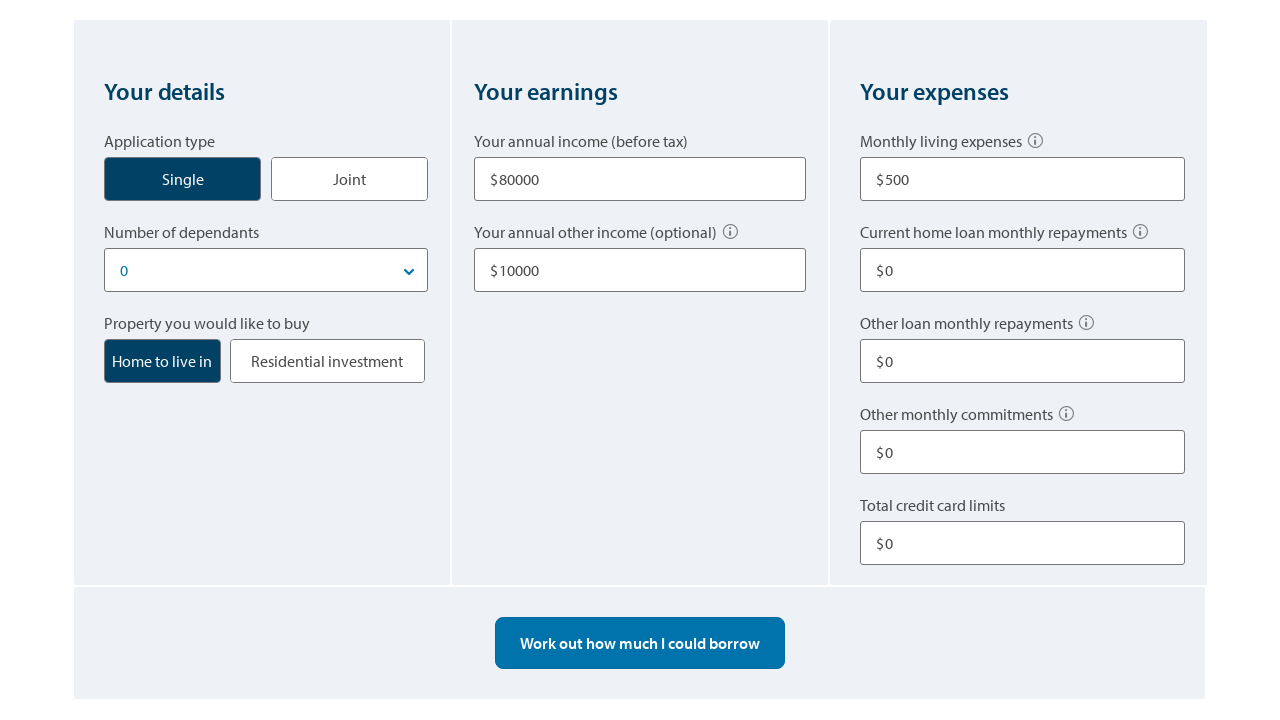

Entered current home loan repayments as 0 on input[aria-labelledby='q3q2']
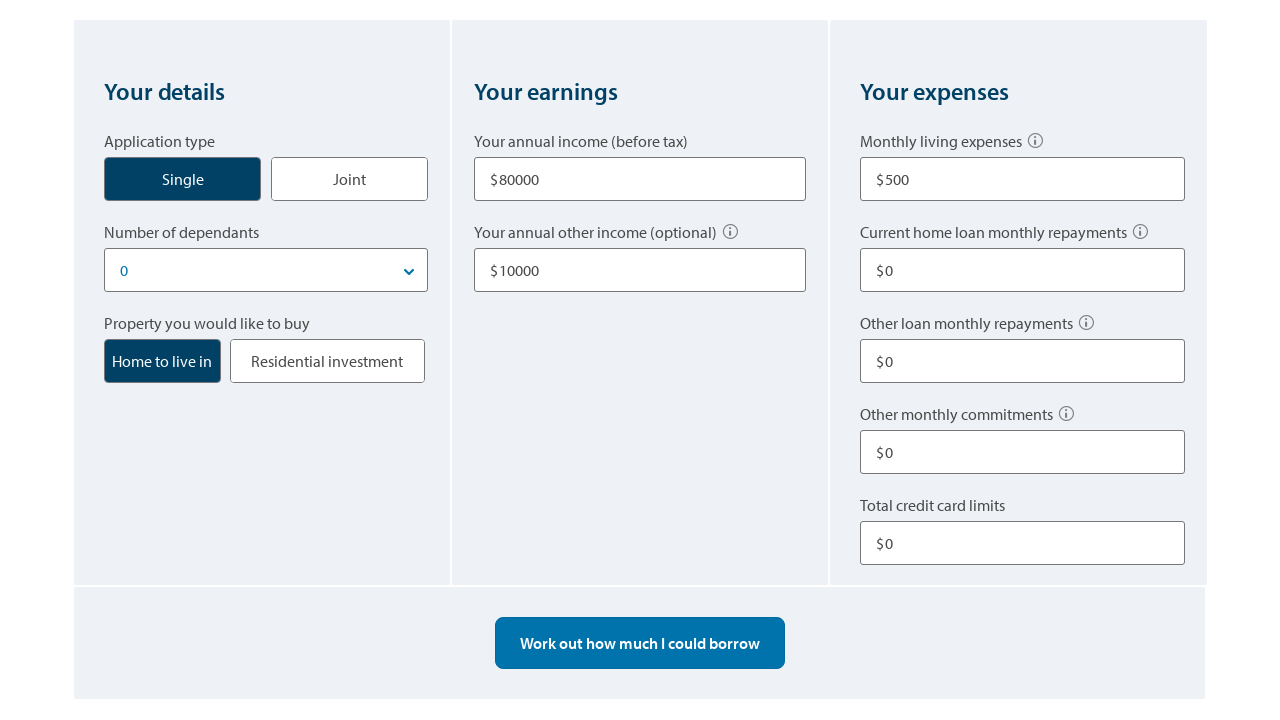

Entered other loan repayments as 100 on input[aria-labelledby='q3q3']
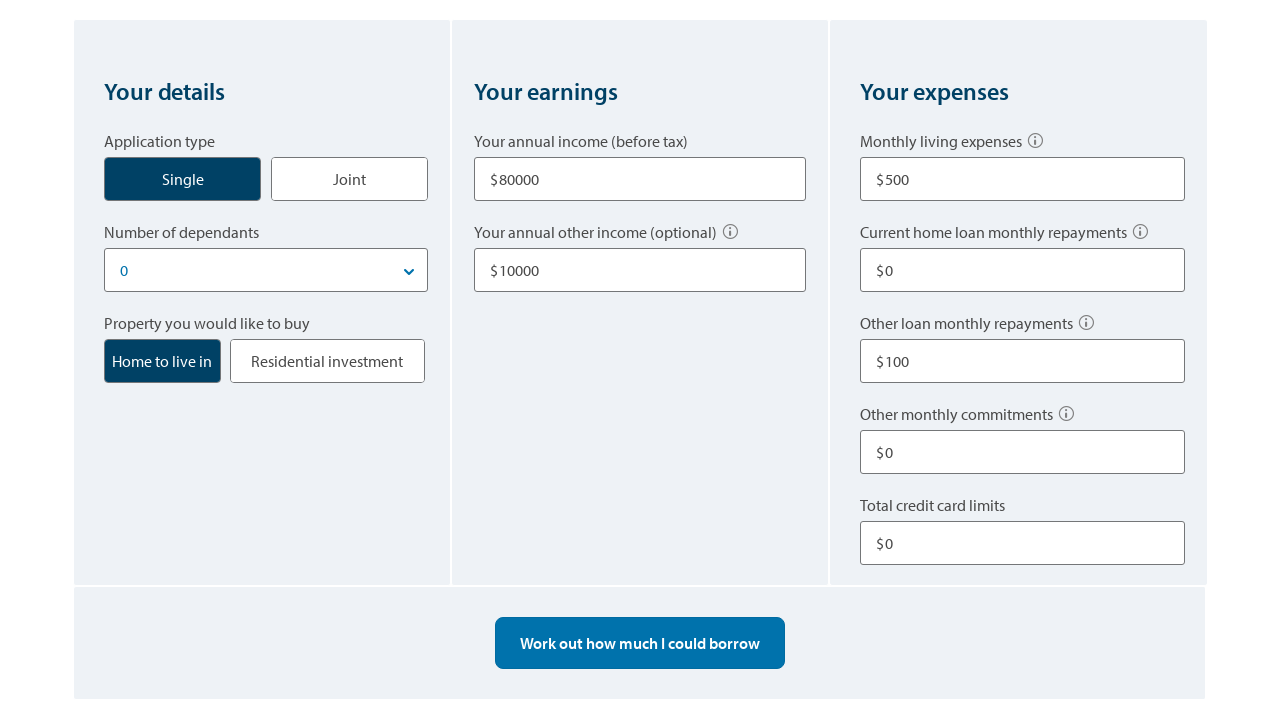

Entered other commitments as 0 on input[aria-labelledby='q3q4']
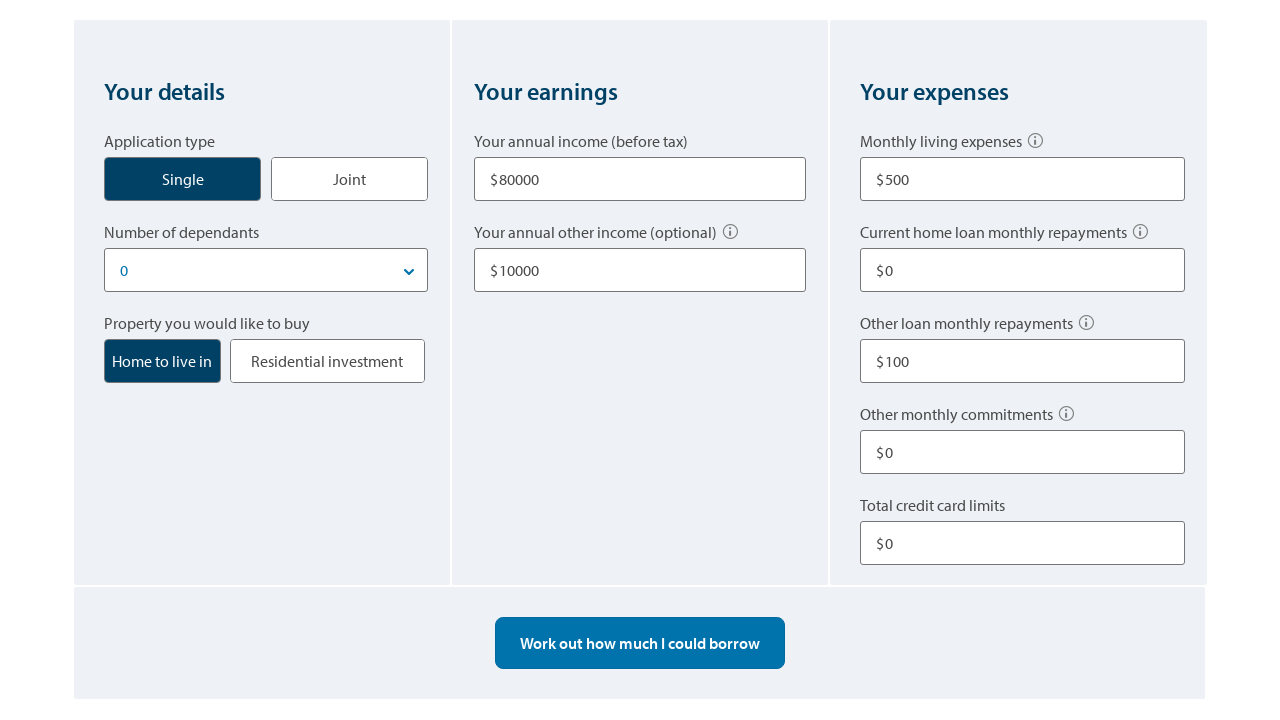

Entered credit card limit as 10000 on input[aria-labelledby='q3q5']
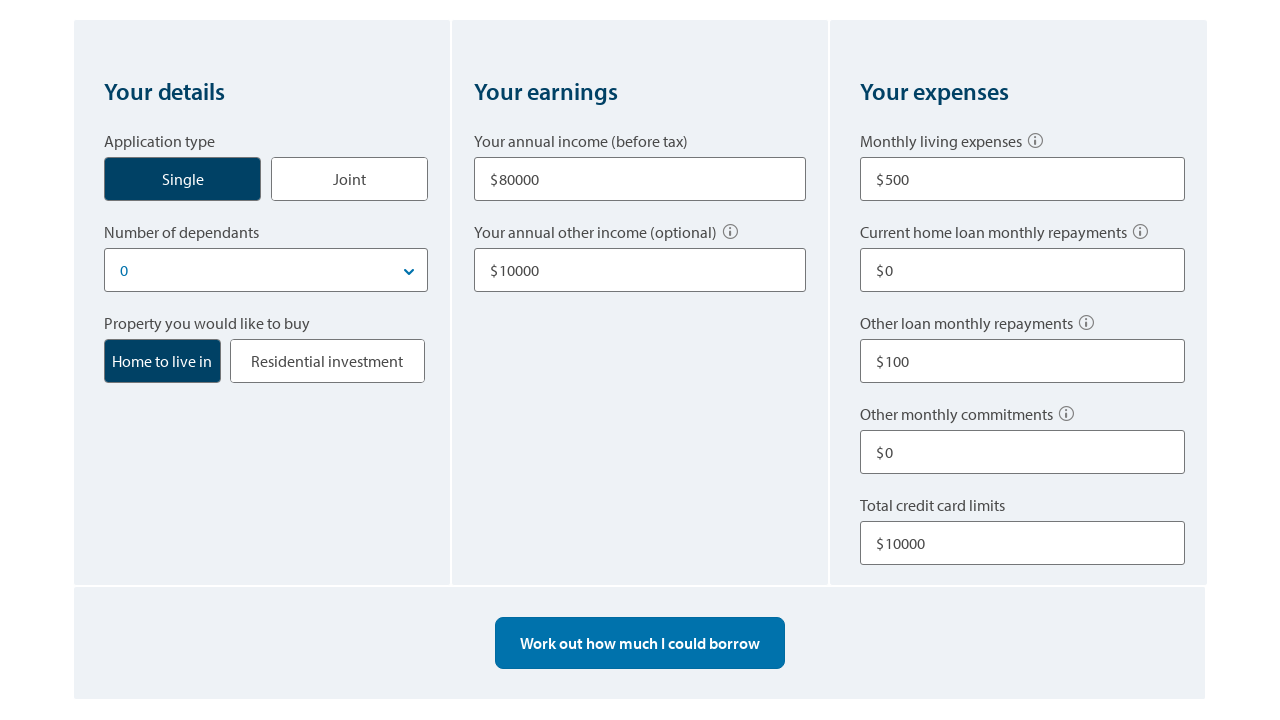

Clicked calculate button to work out borrowing amount at (640, 643) on button:has-text('Work out how much I could borrow')
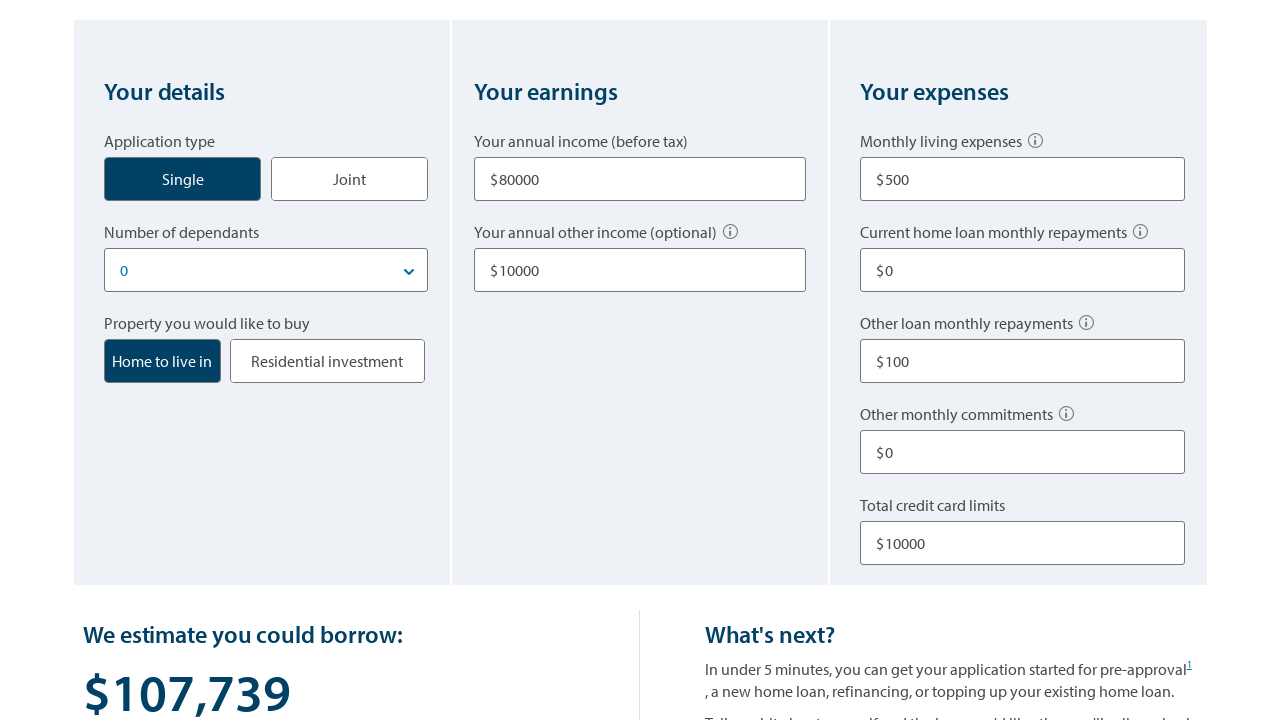

Waited for results to load
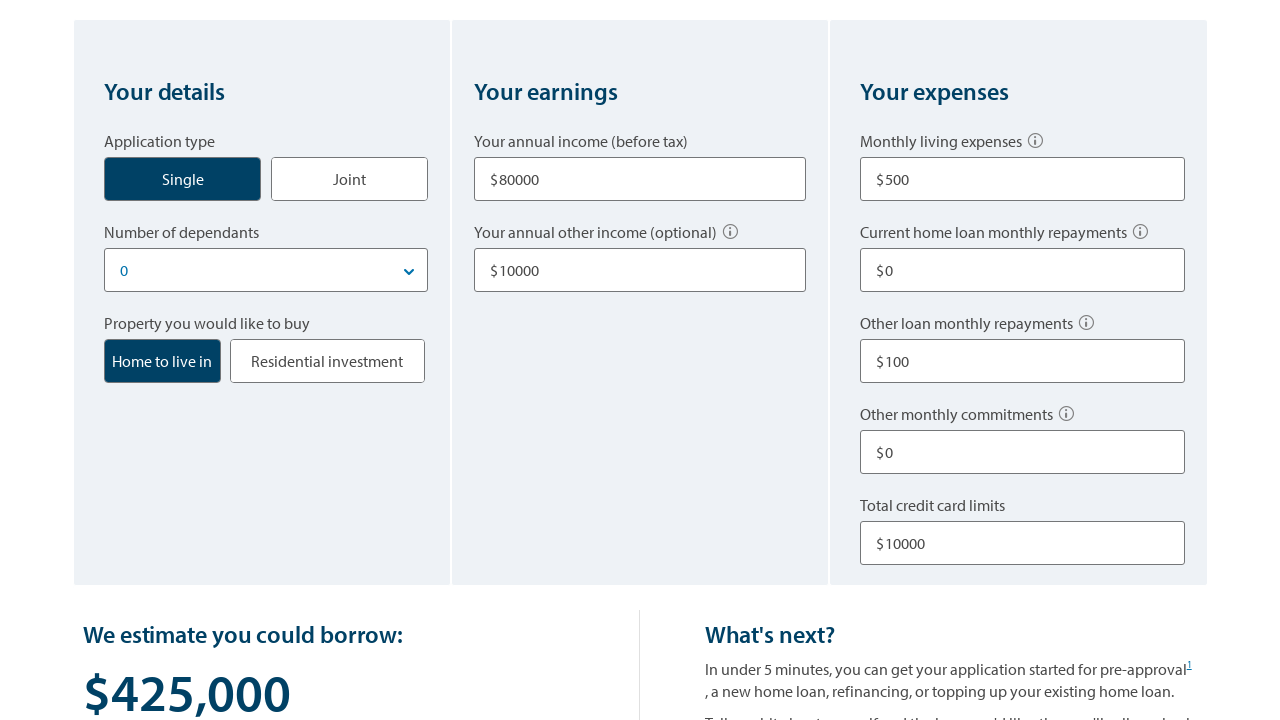

Clicked start over button to reset the form at (133, 360) on button.start-over
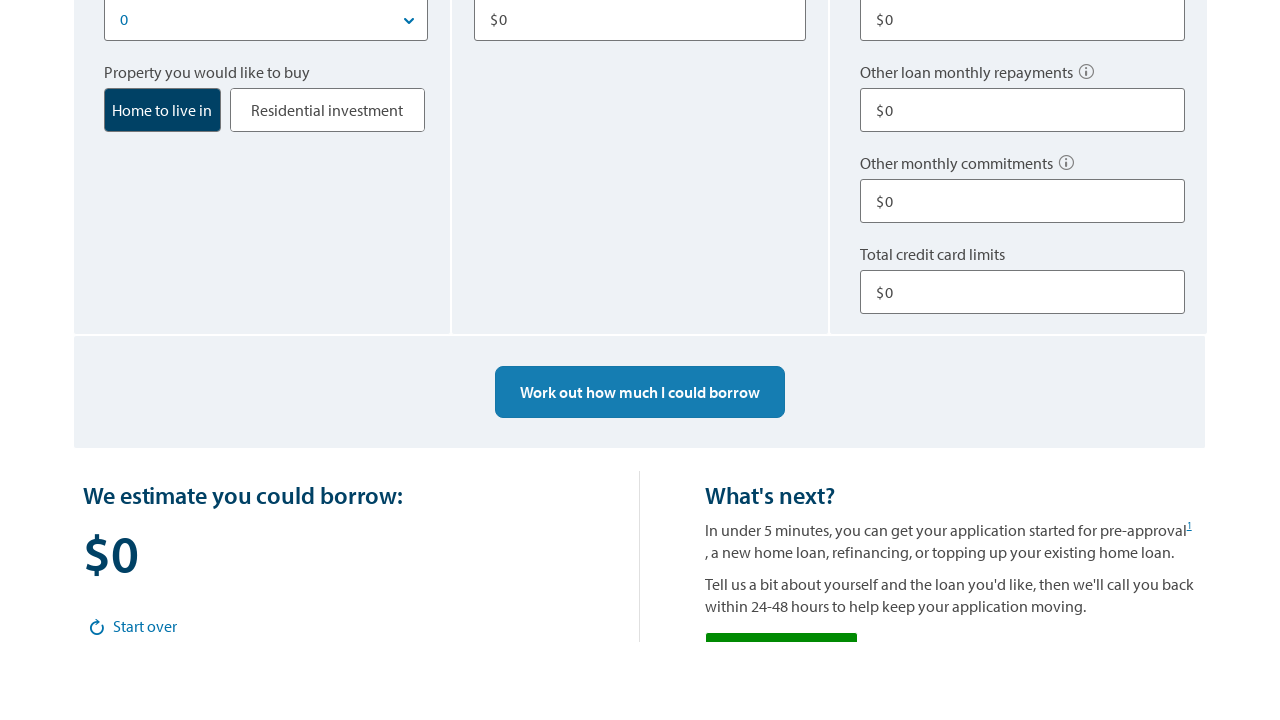

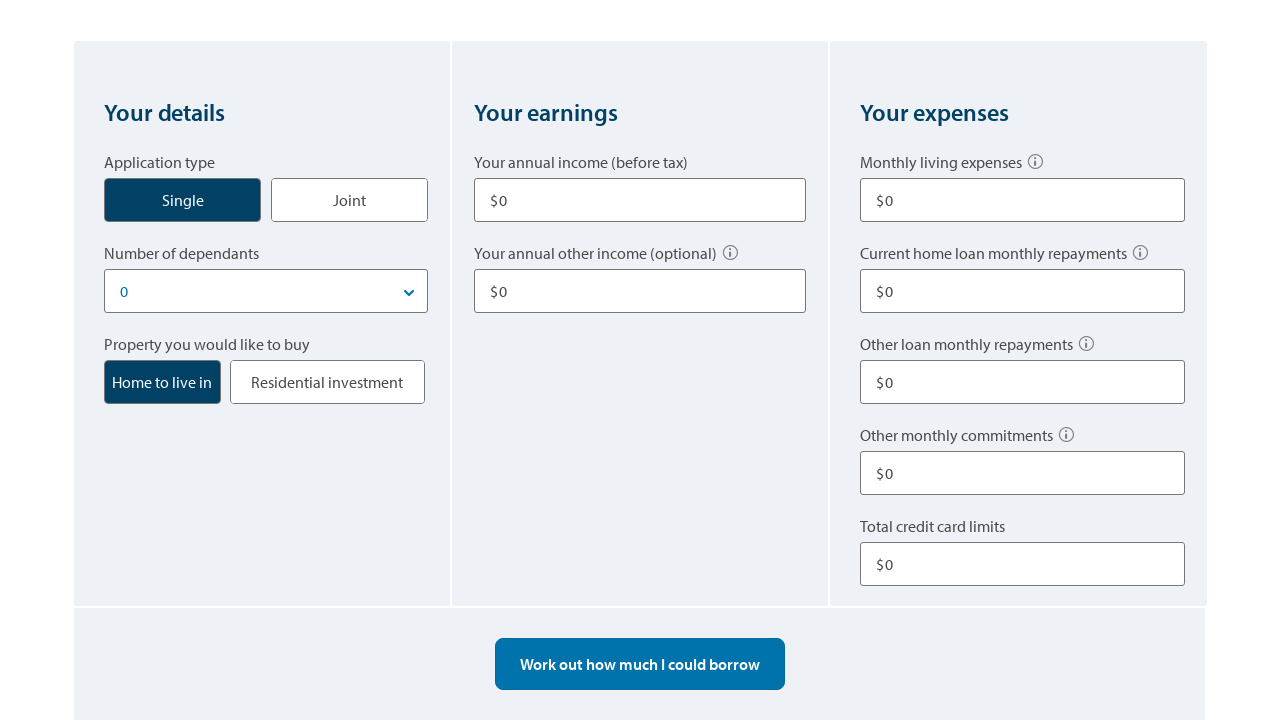